Navigates to the nopCommerce demo site, verifies the URL, maximizes the window, and retrieves the page title to verify the page loaded correctly.

Starting URL: https://demo.nopcommerce.com/

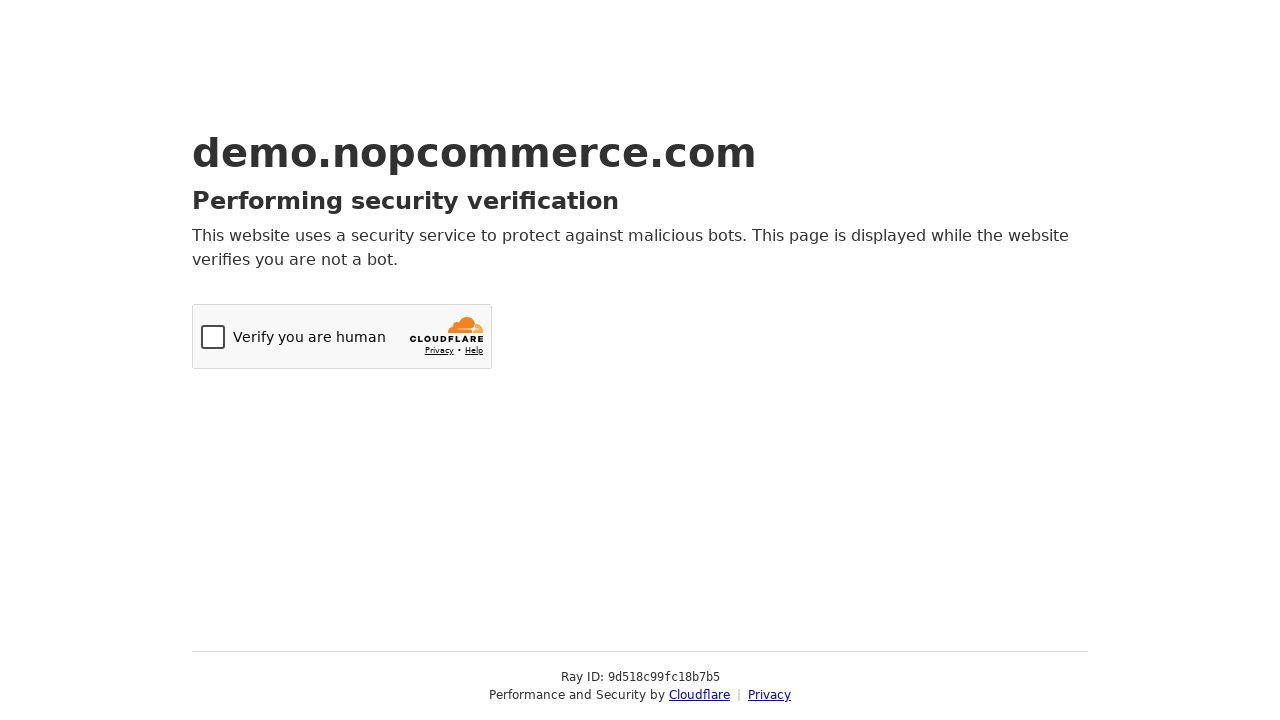

Retrieved current URL
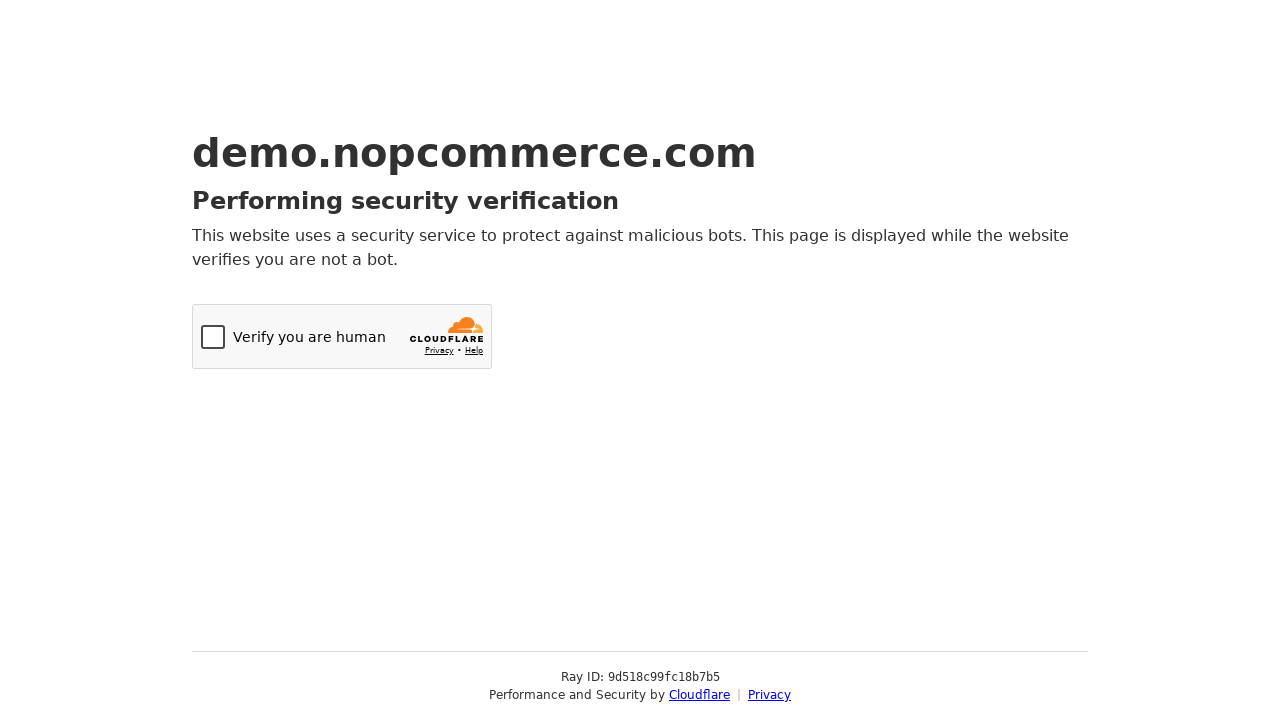

Navigated to nopCommerce demo site at https://demo.nopcommerce.com/
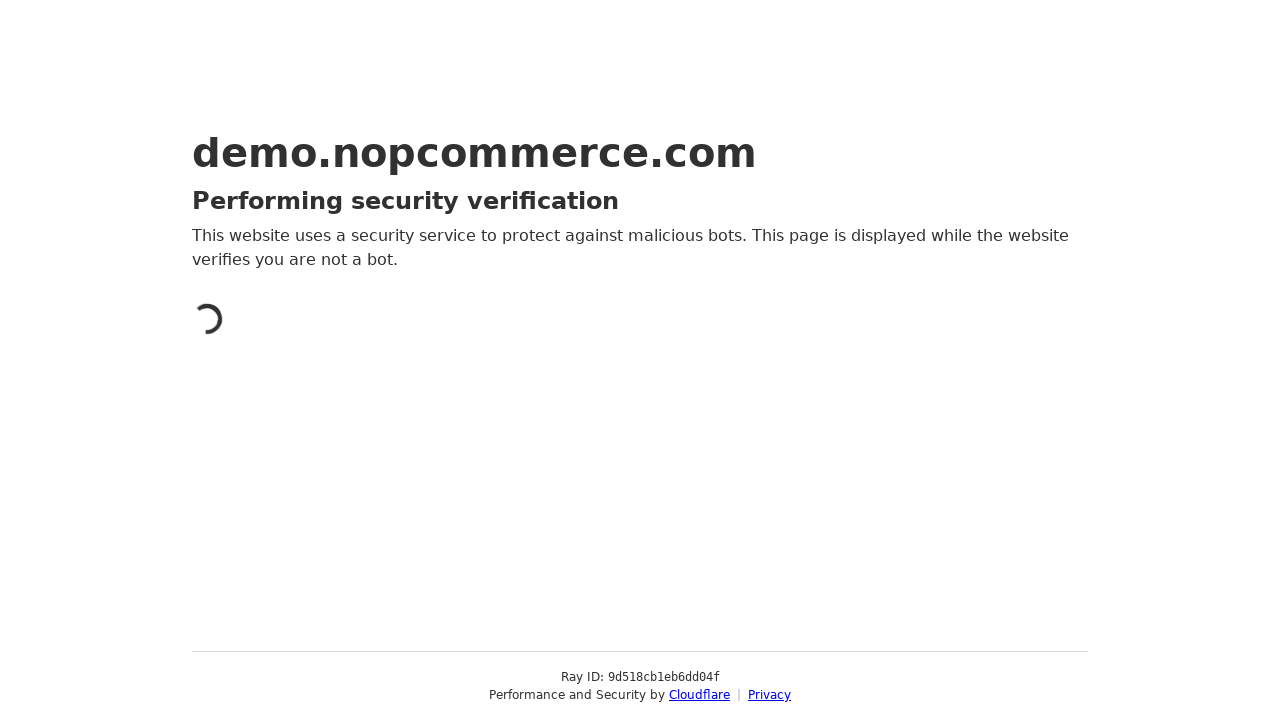

Retrieved page title
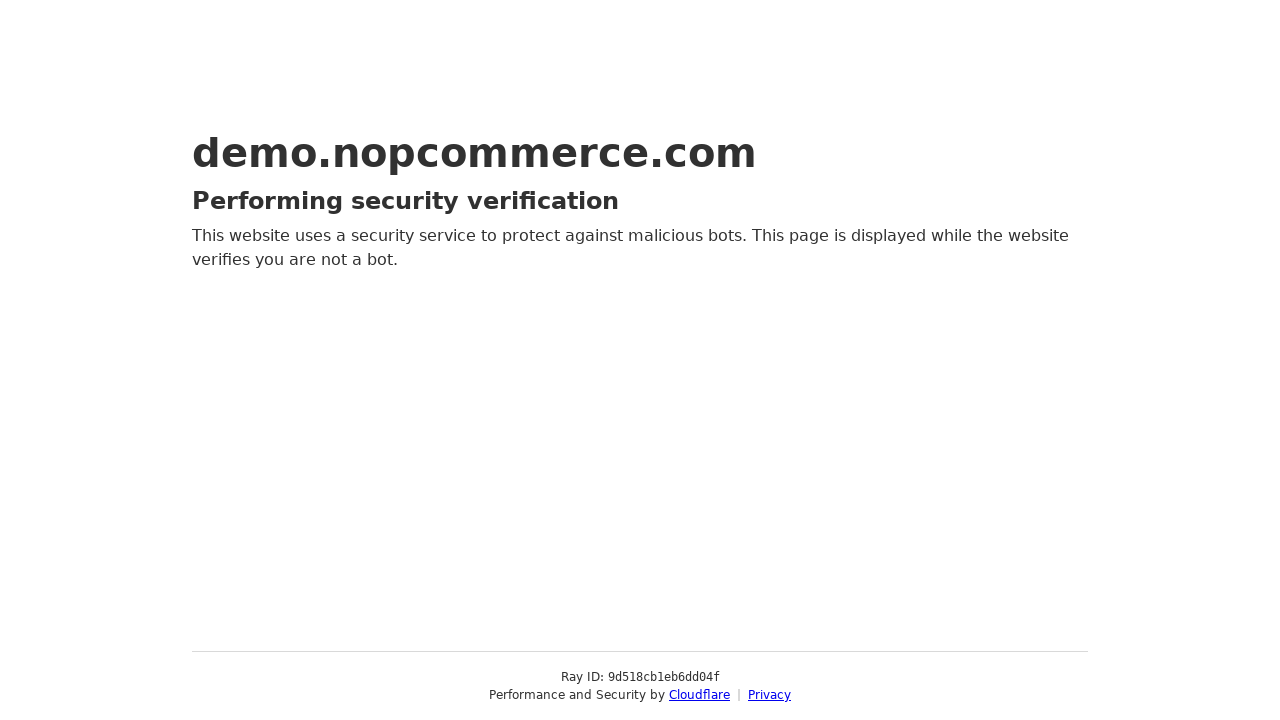

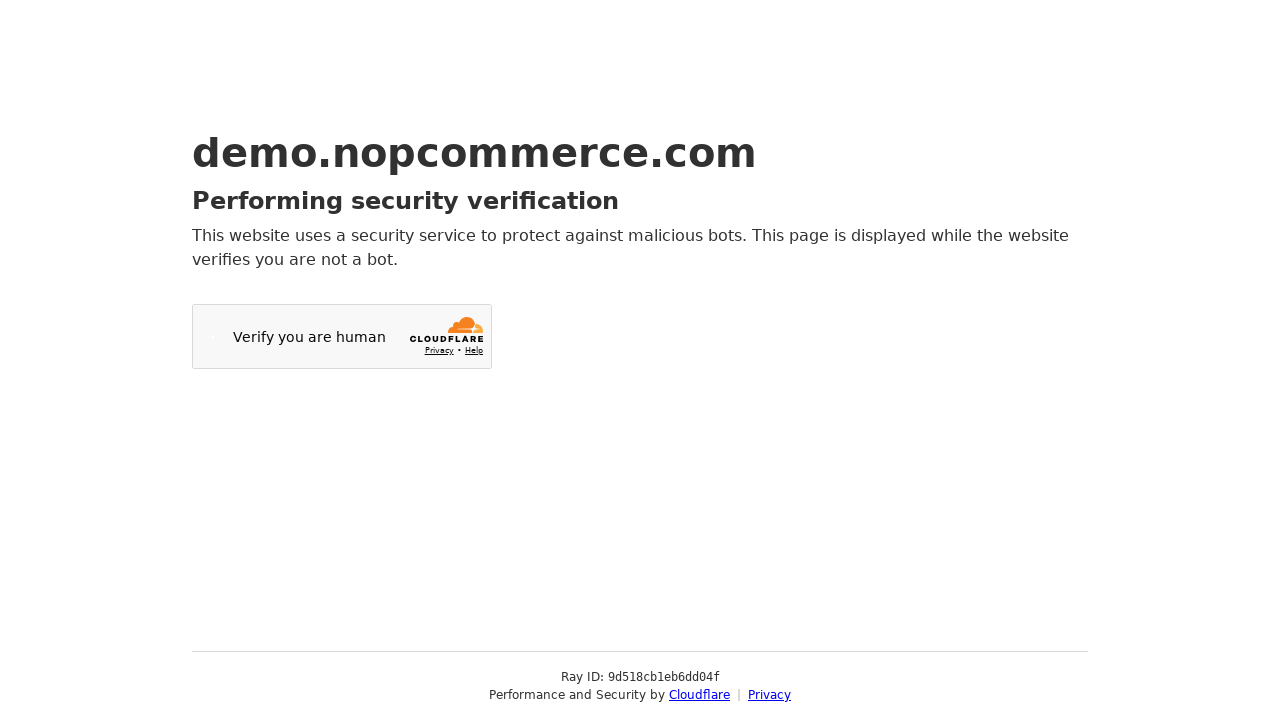